Navigates to the browser windows demo page

Starting URL: https://demoqa.com/browser-windows

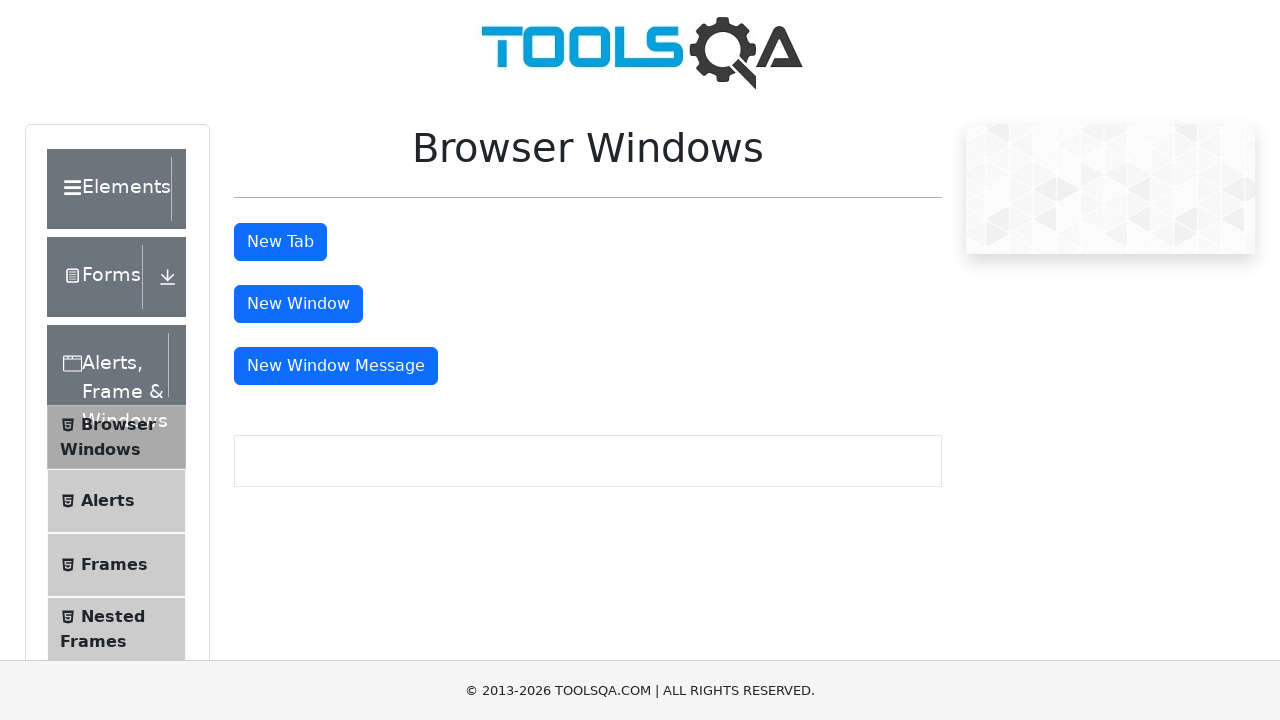

Navigated to the browser windows demo page
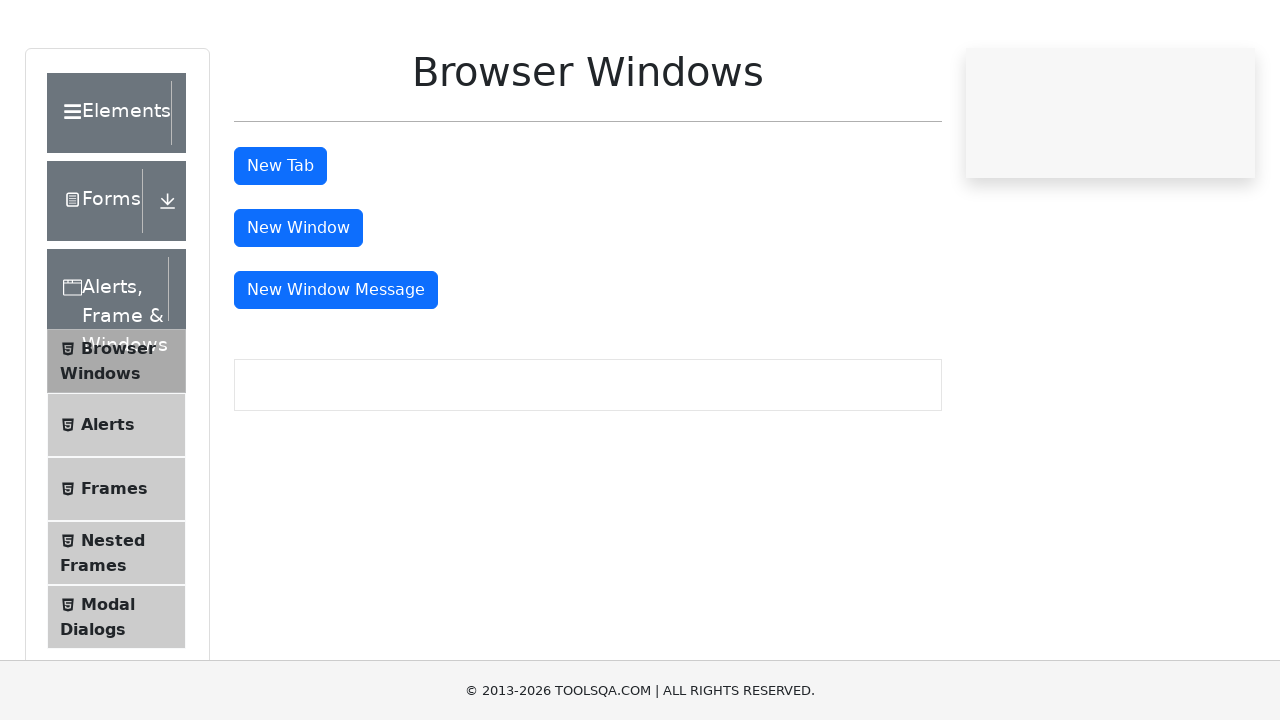

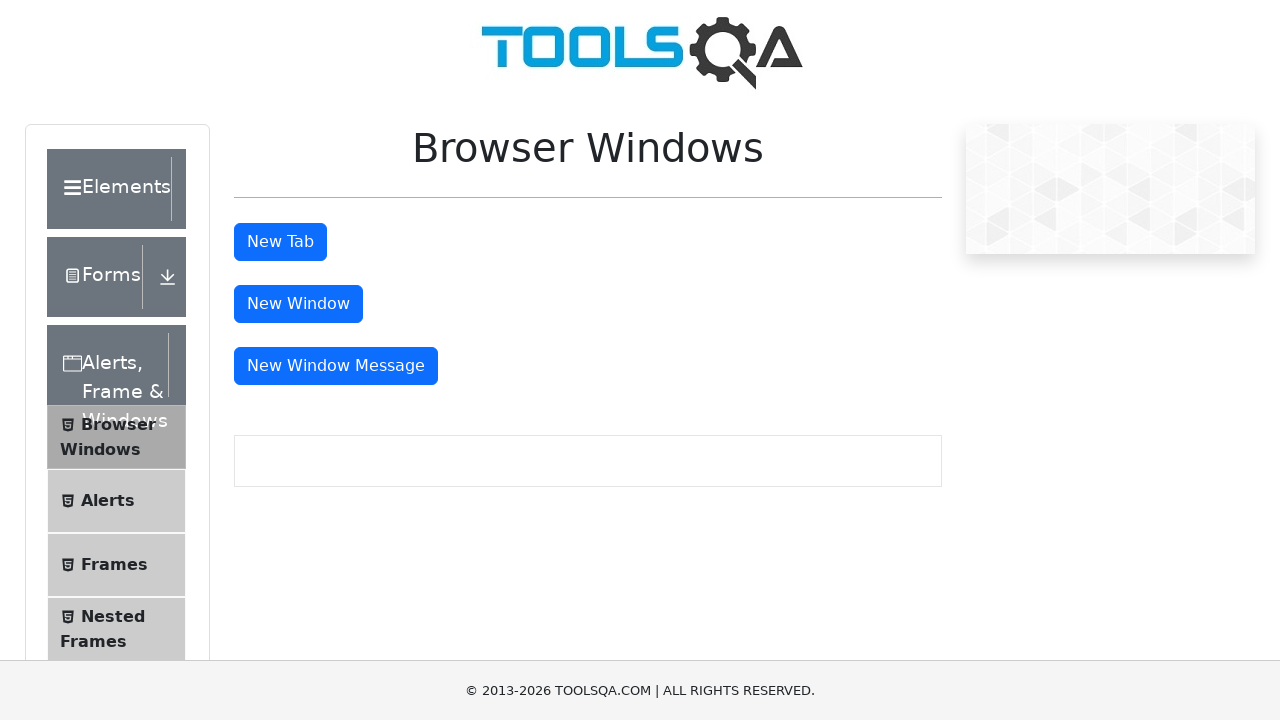